Tests finding and clicking a link by its calculated text value, then fills out a form with personal information (first name, last name, city, country) and submits it.

Starting URL: http://suninjuly.github.io/find_link_text

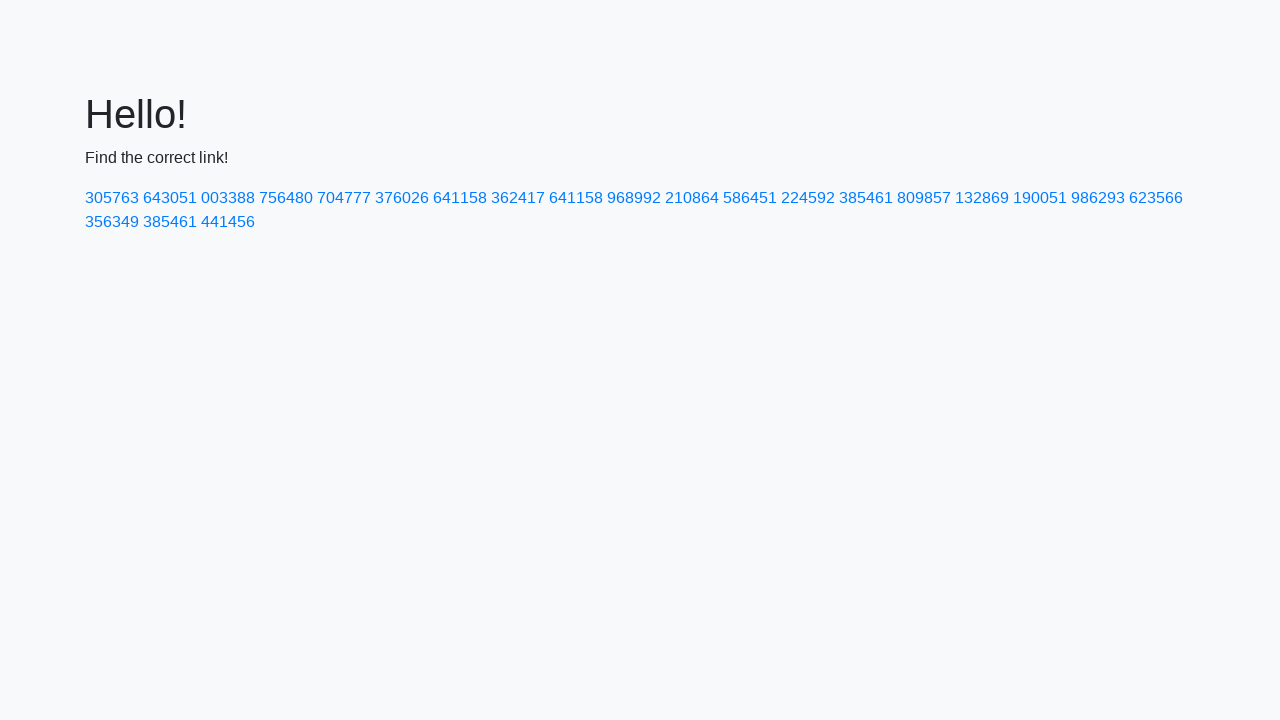

Clicked link with calculated text value '224592' at (808, 198) on a:text-is('224592')
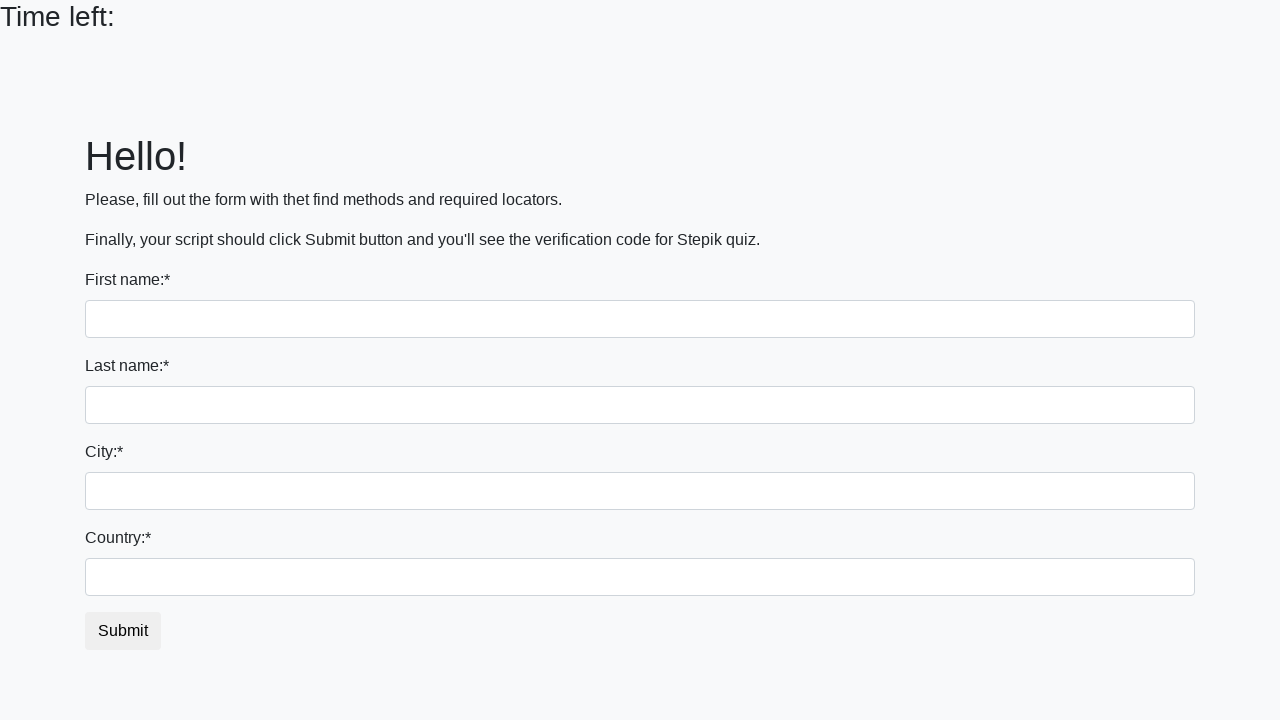

Filled first name field with 'Sidor' on input >> nth=0
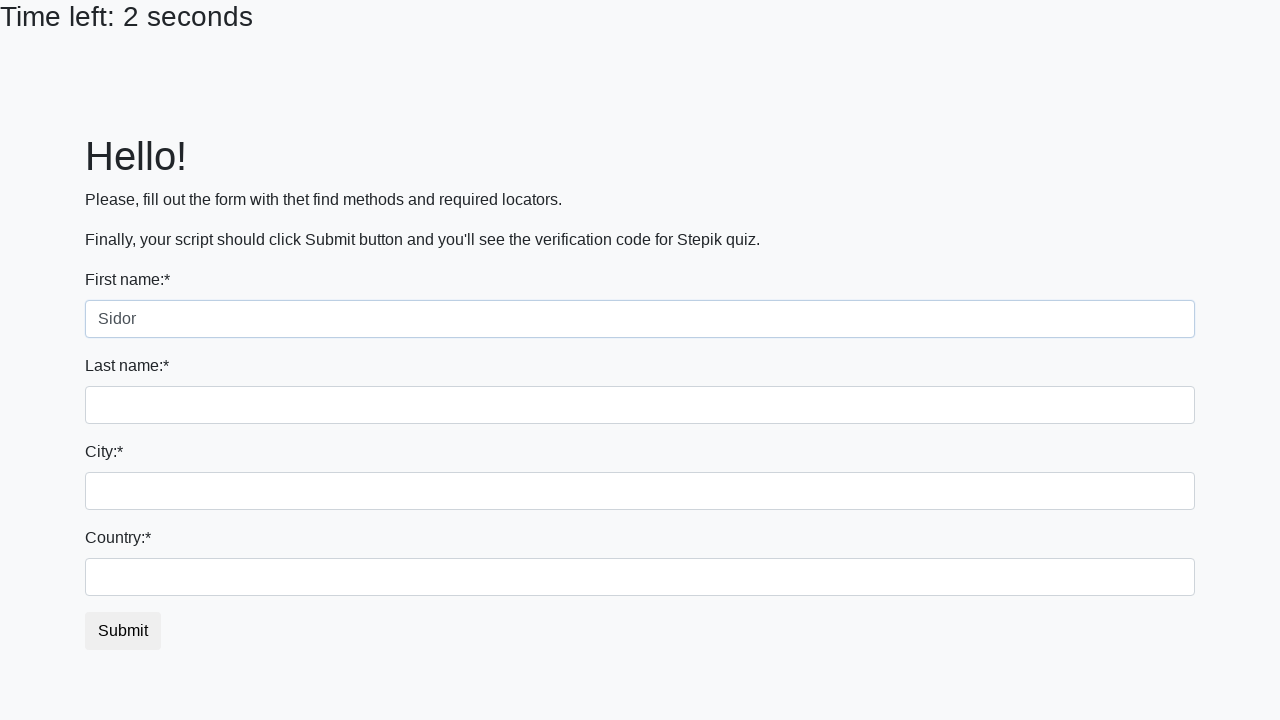

Filled last name field with 'Matrasych' on input[name='last_name']
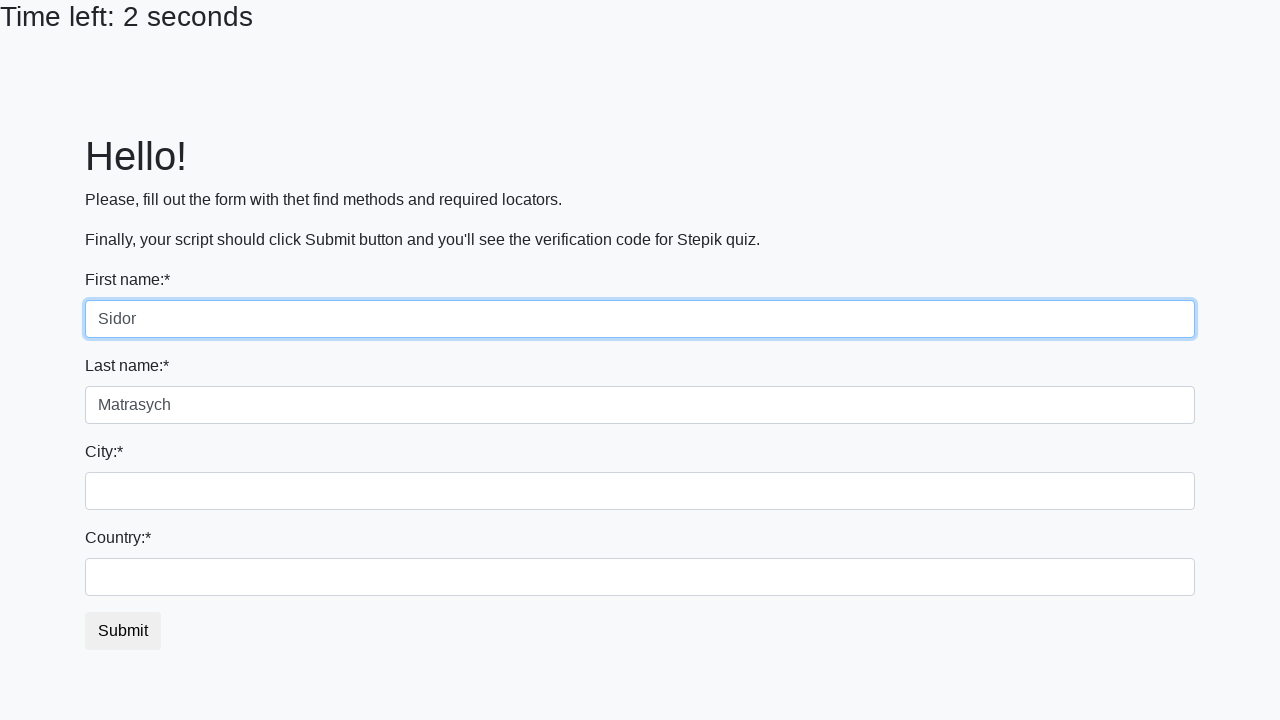

Filled city field with 'Bobruysk' on .form-control.city
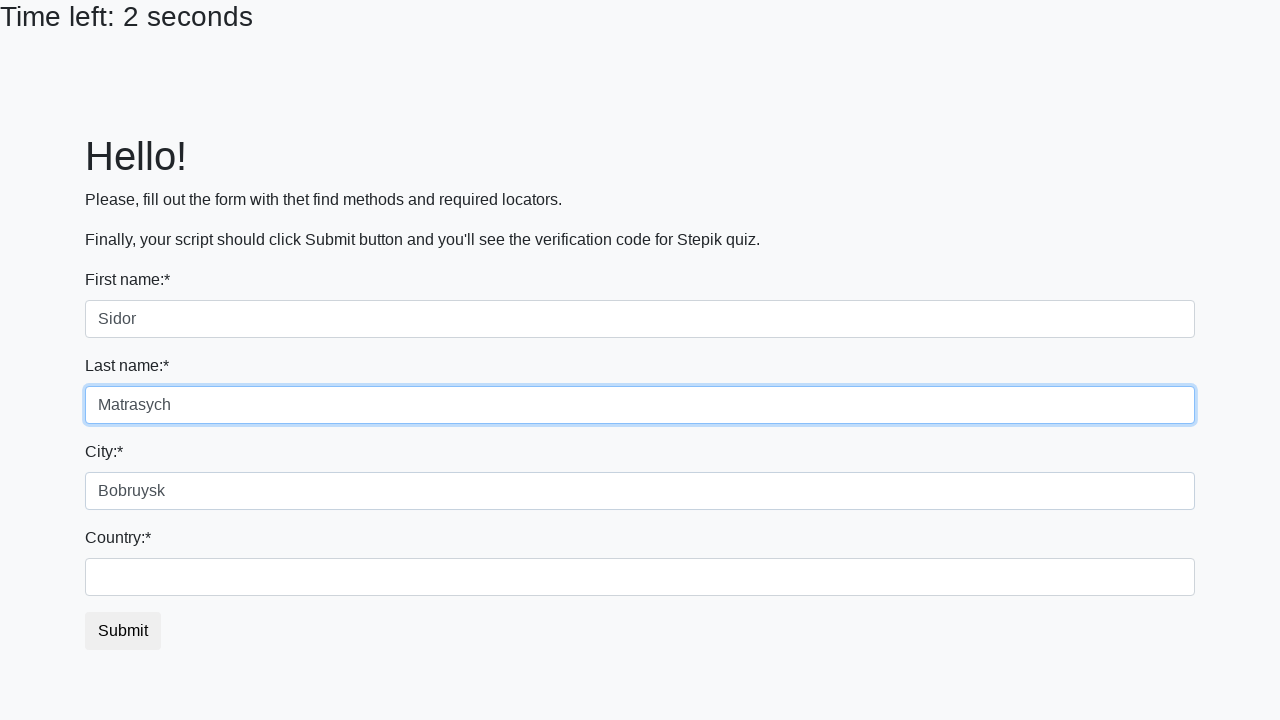

Filled country field with 'Belarussia' on #country
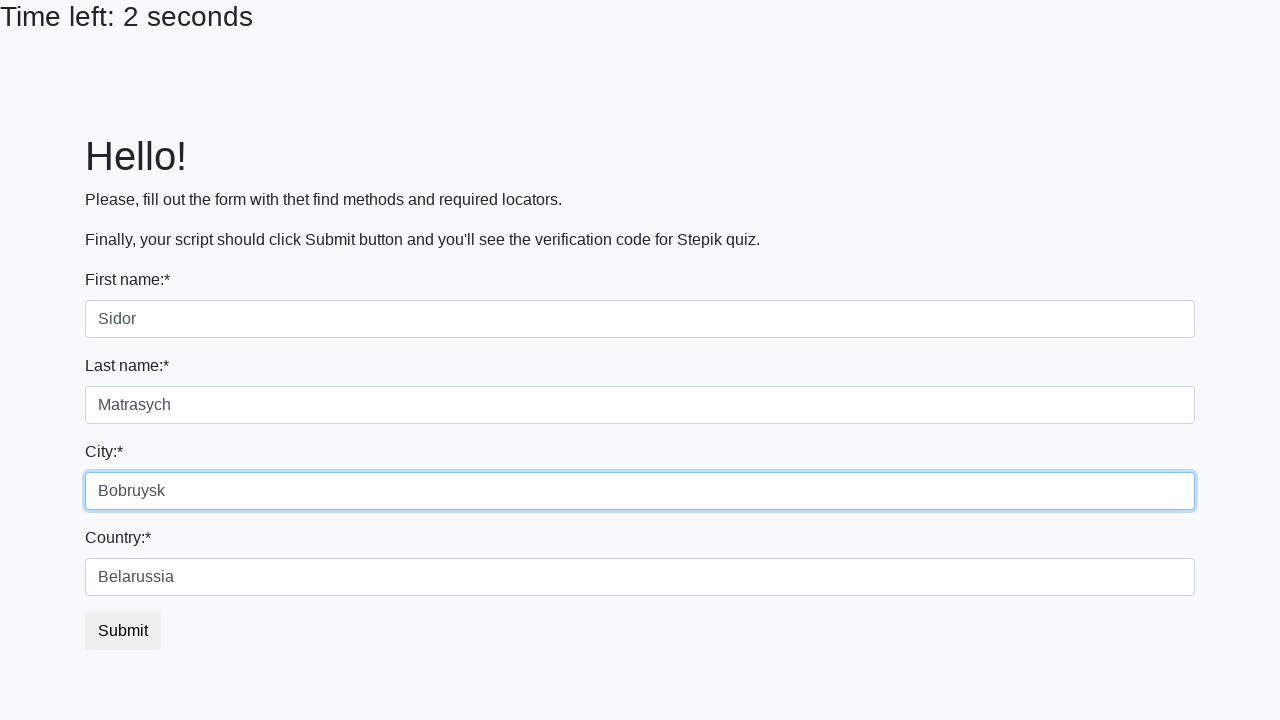

Clicked submit button to submit the form at (123, 631) on button
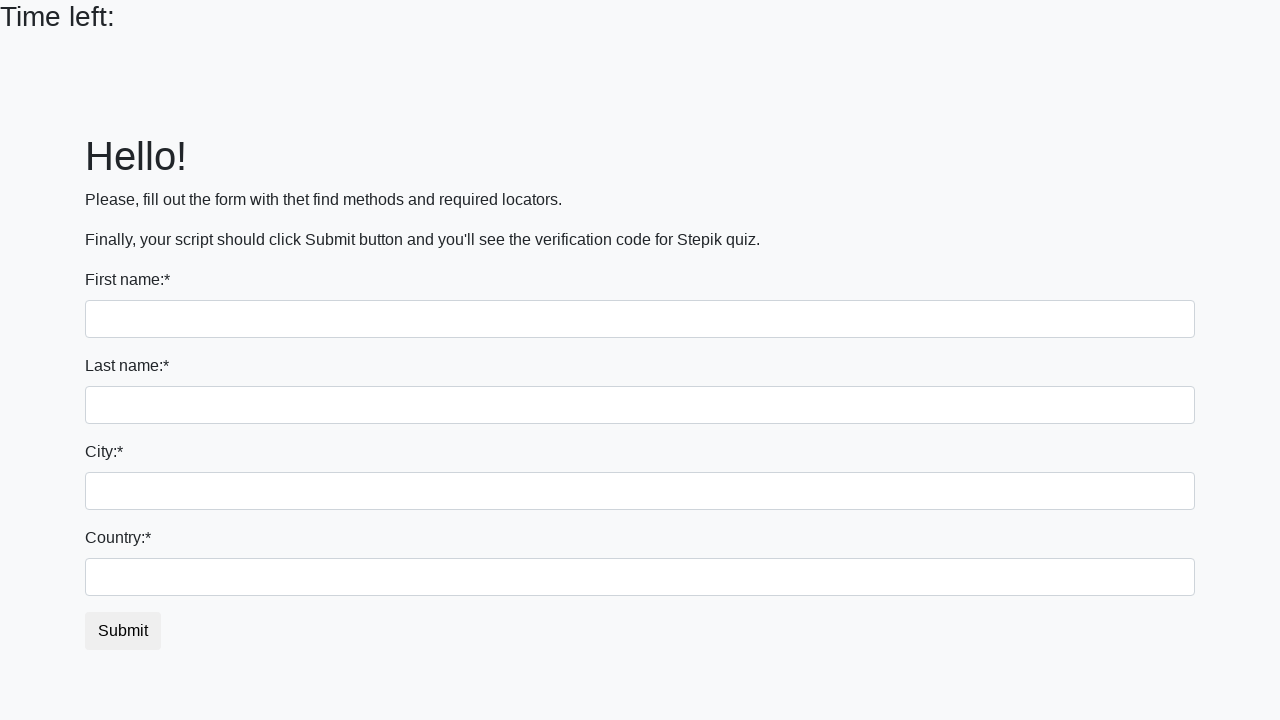

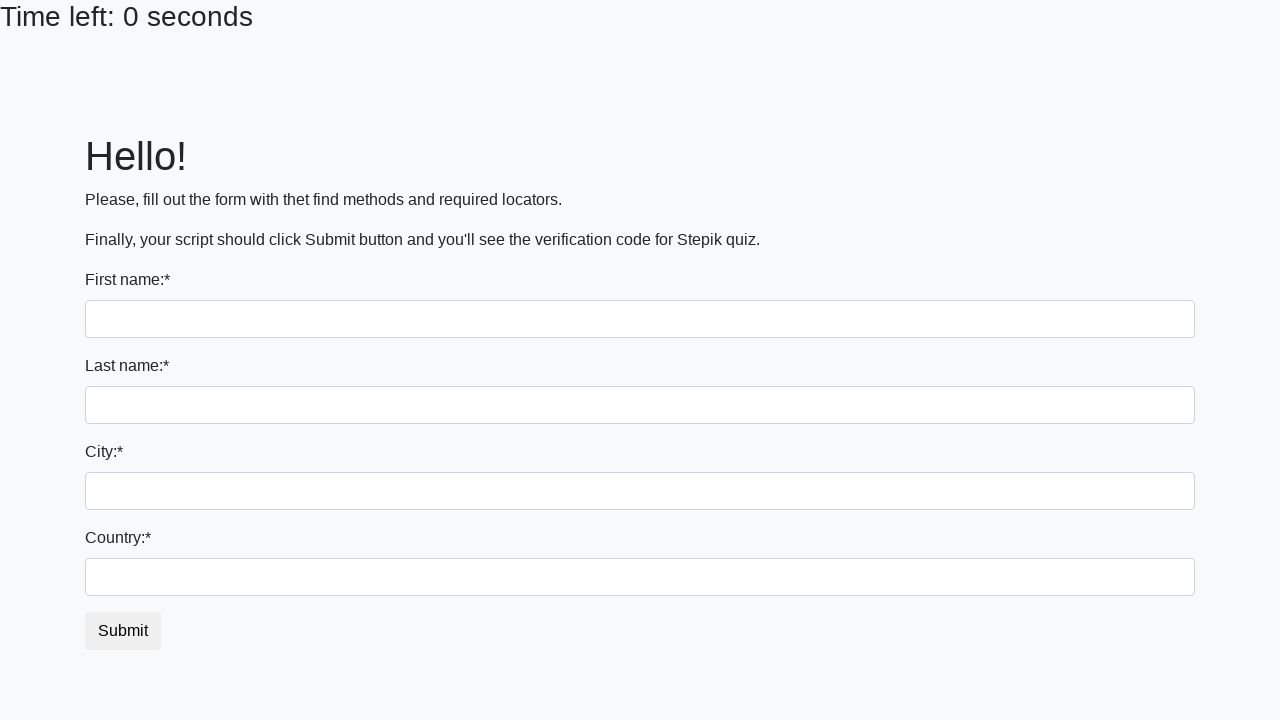